Tests clicking on the "Get Started" documentation link in the navbar multiple times on the Playwright documentation website

Starting URL: https://playwright.dev/

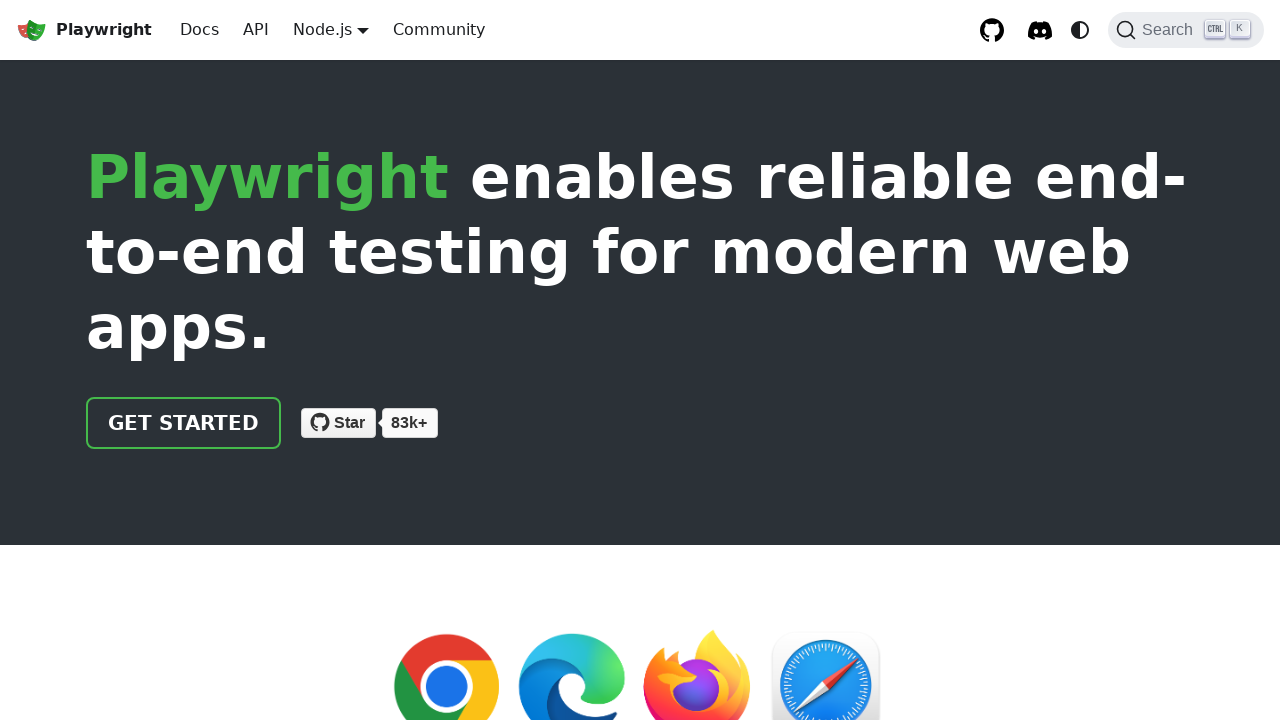

Clicked 'Get Started' documentation link in navbar (1st click) at (200, 30) on a.navbar__item[href="/docs/intro"]
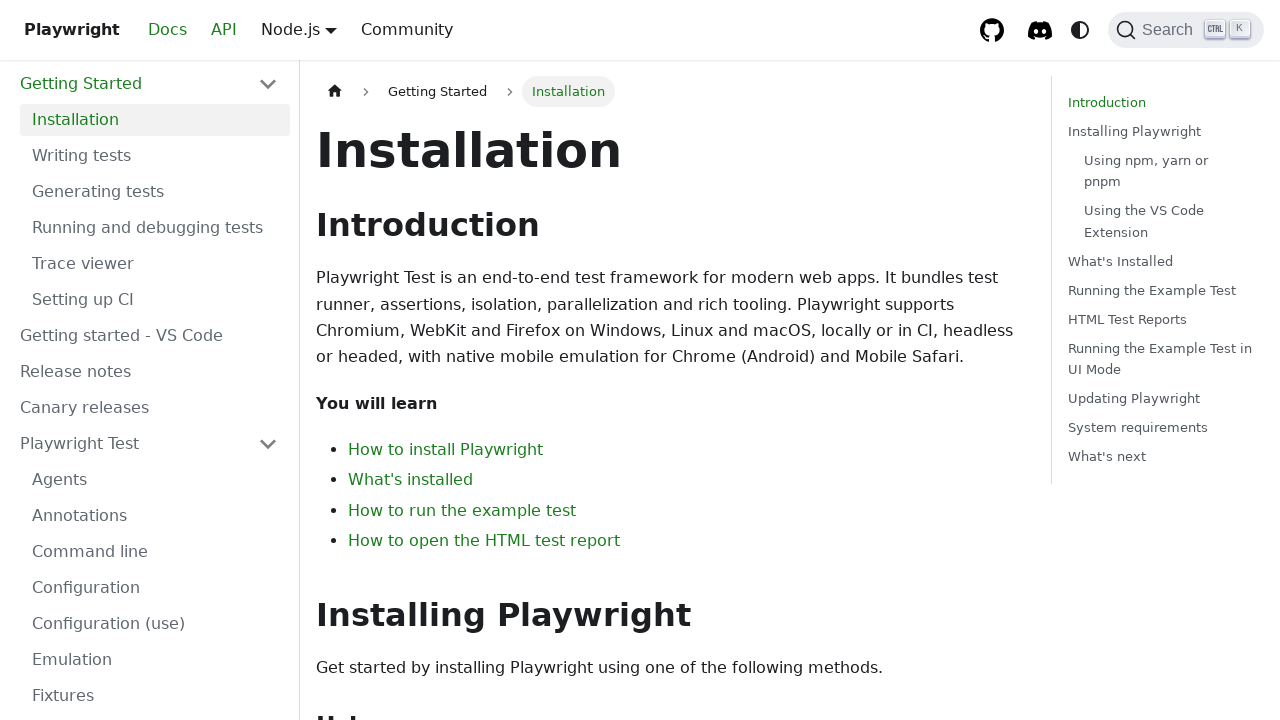

Clicked 'Get Started' documentation link in navbar (2nd click) at (168, 30) on a.navbar__item[href="/docs/intro"]
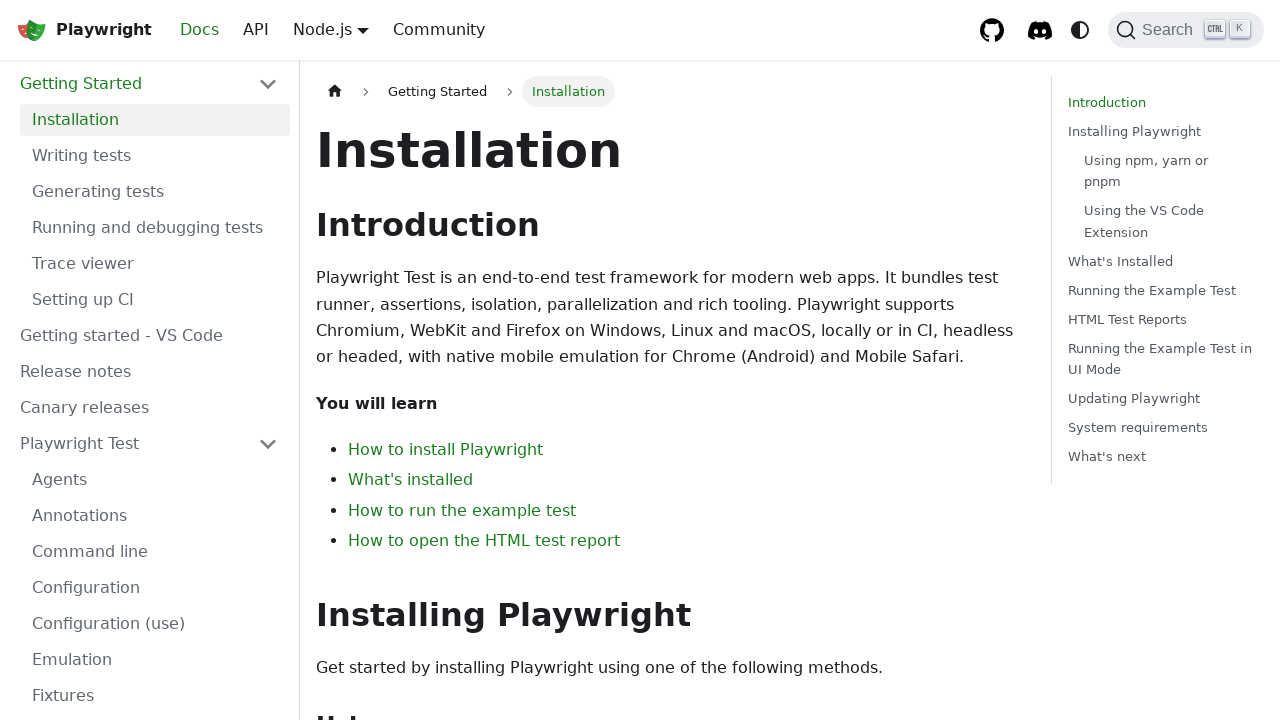

Clicked 'Get Started' documentation link in navbar (3rd click) at (200, 30) on a.navbar__item[href="/docs/intro"]
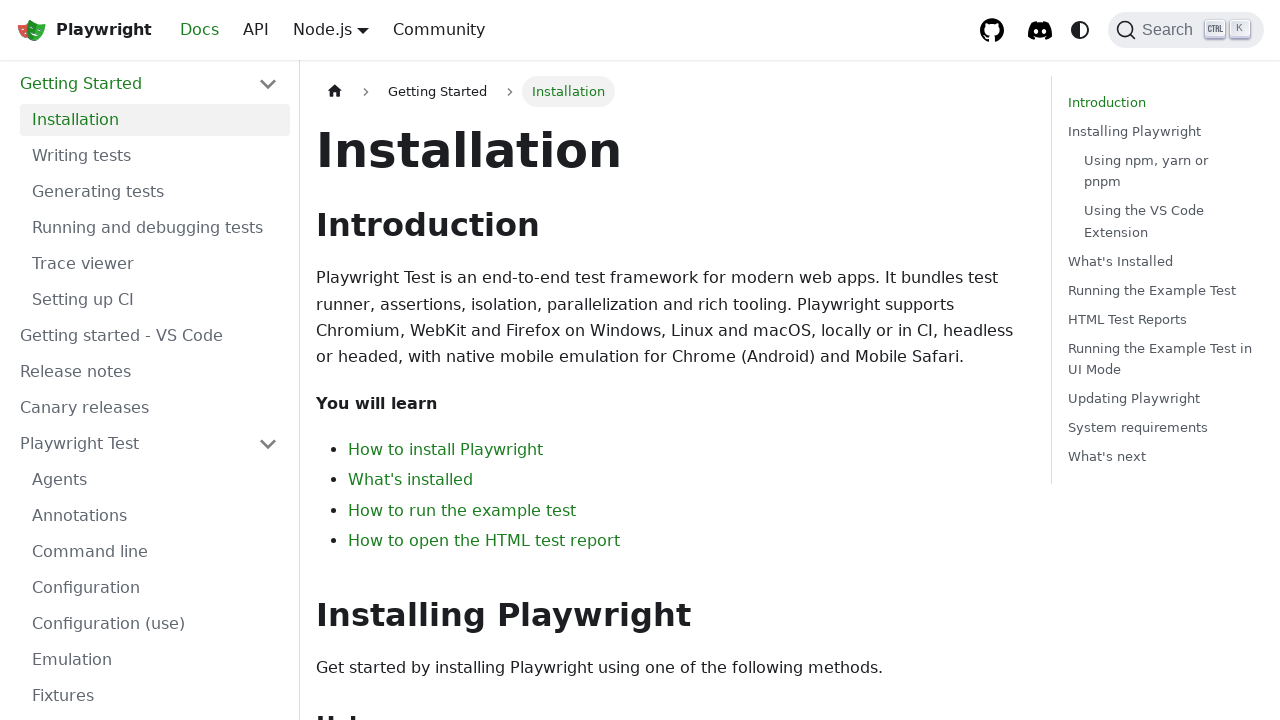

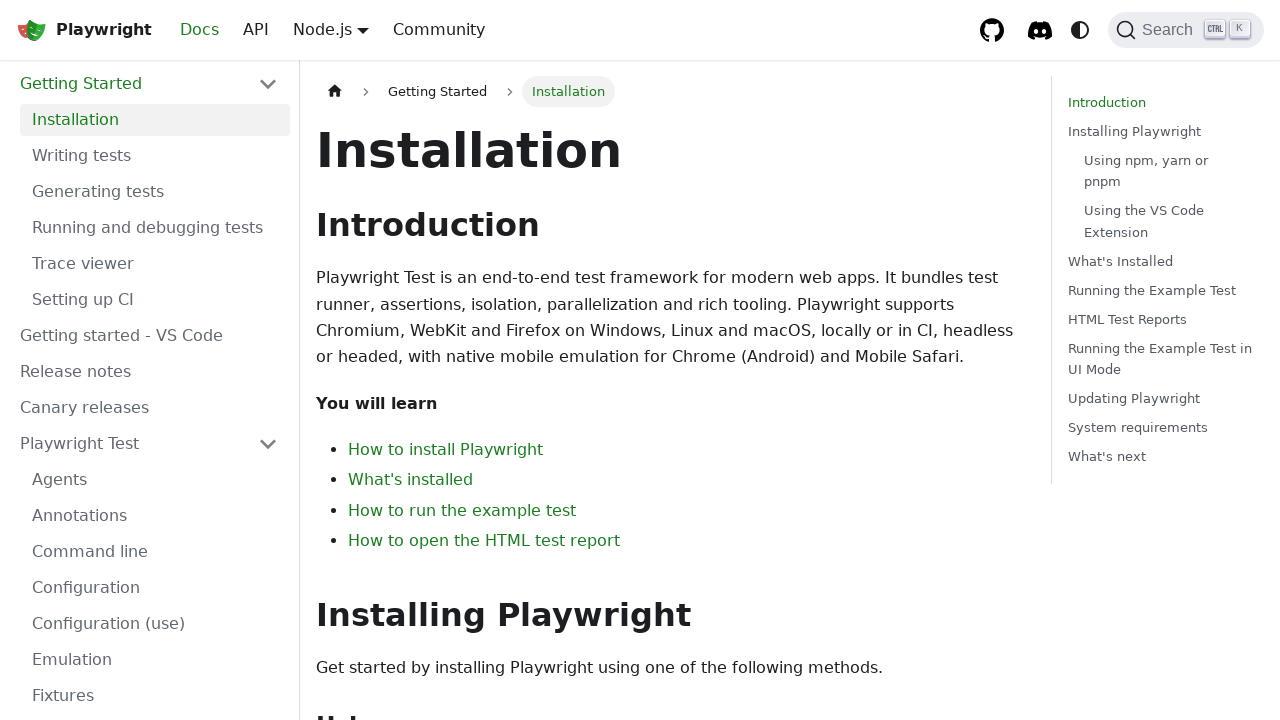